Tests the Python.org search functionality by entering "pycon" in the search box and submitting the search form

Starting URL: http://www.python.org

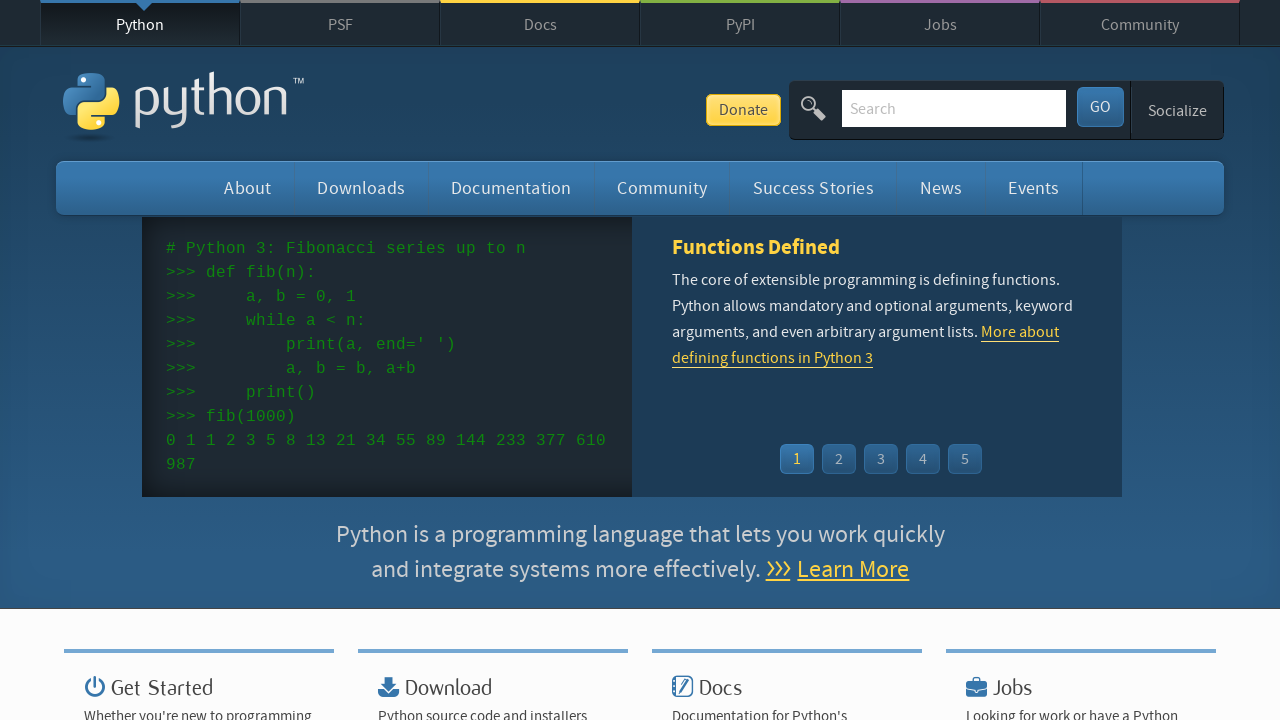

Verified page title contains 'Python'
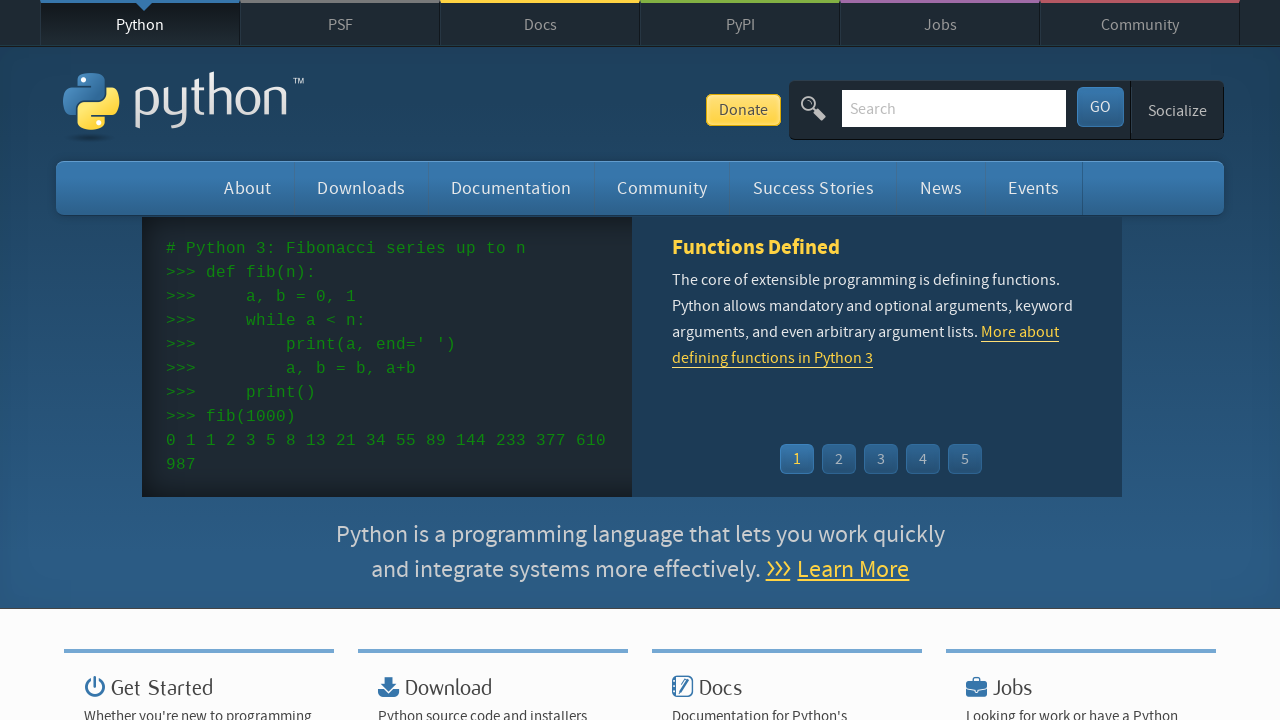

Filled search box with 'pycon' on input[name='q']
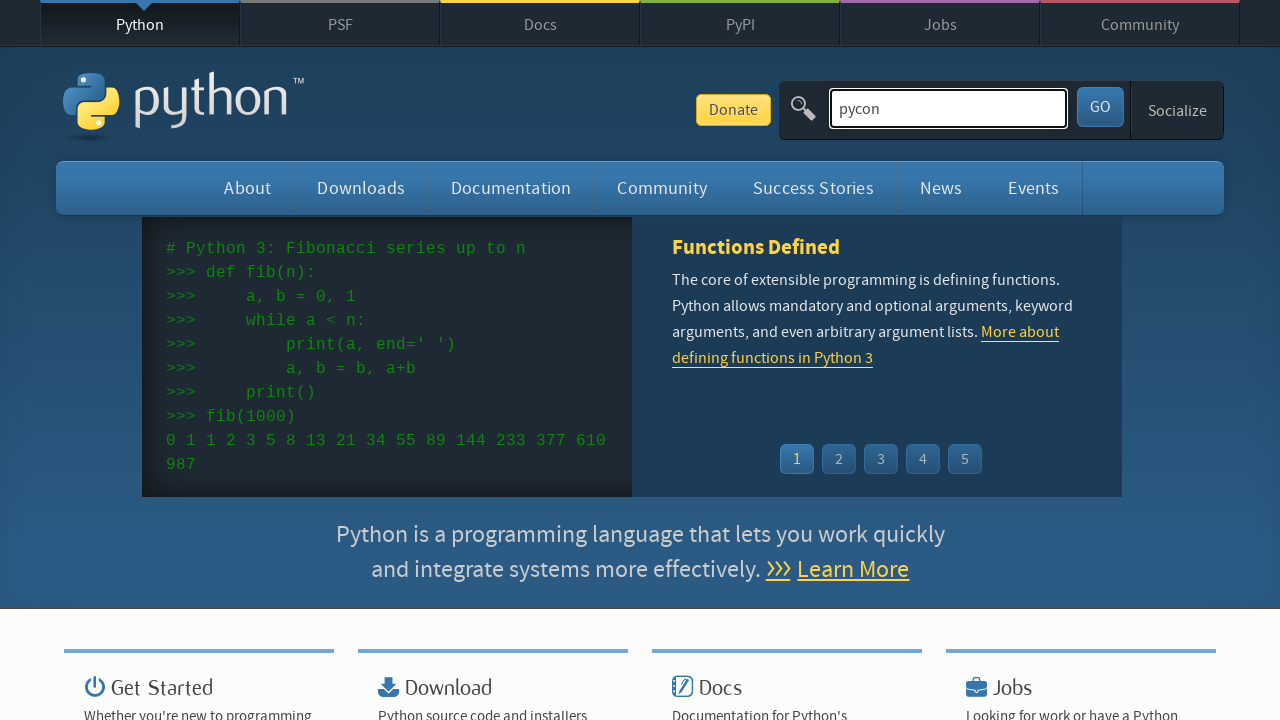

Pressed Enter to submit search form on input[name='q']
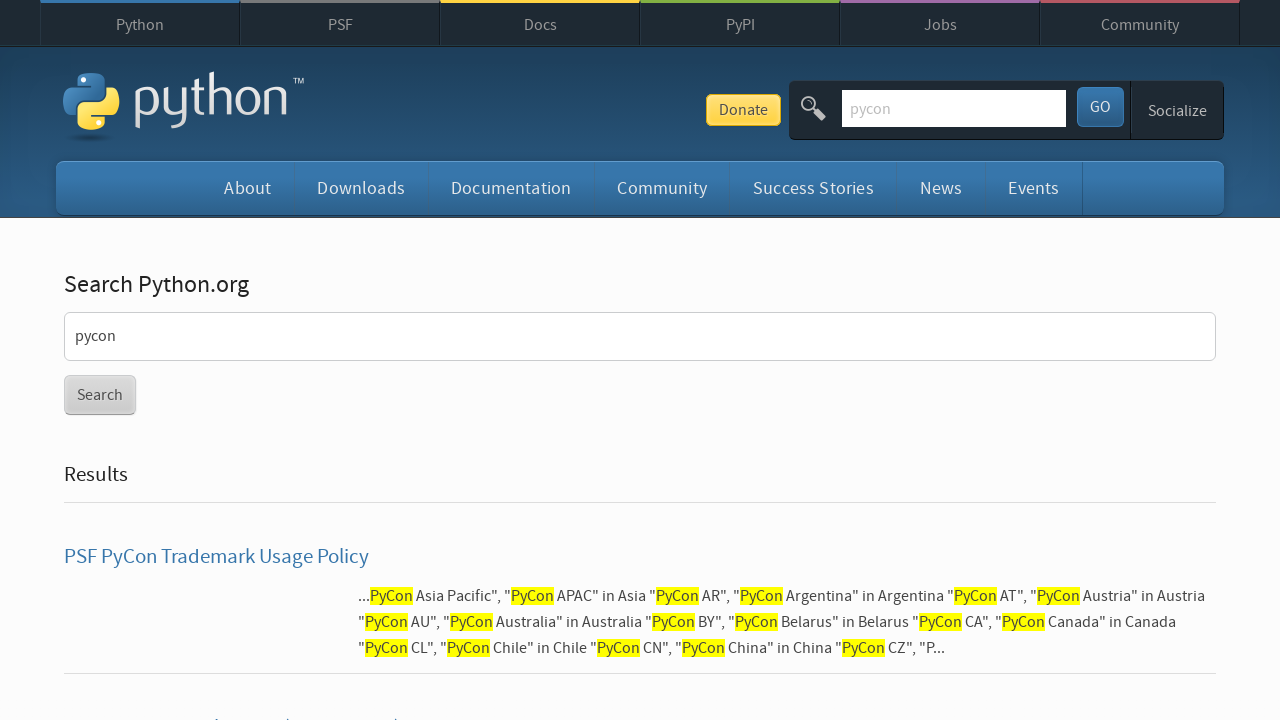

Waited for search results to load (networkidle)
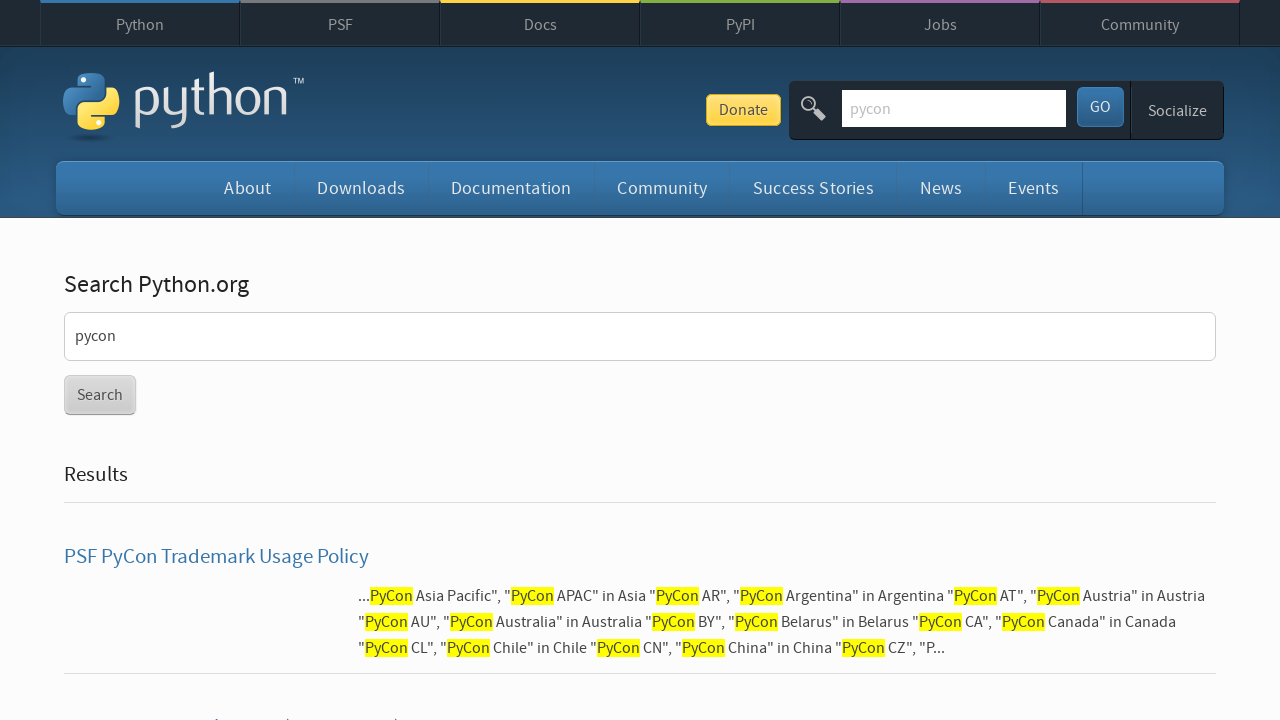

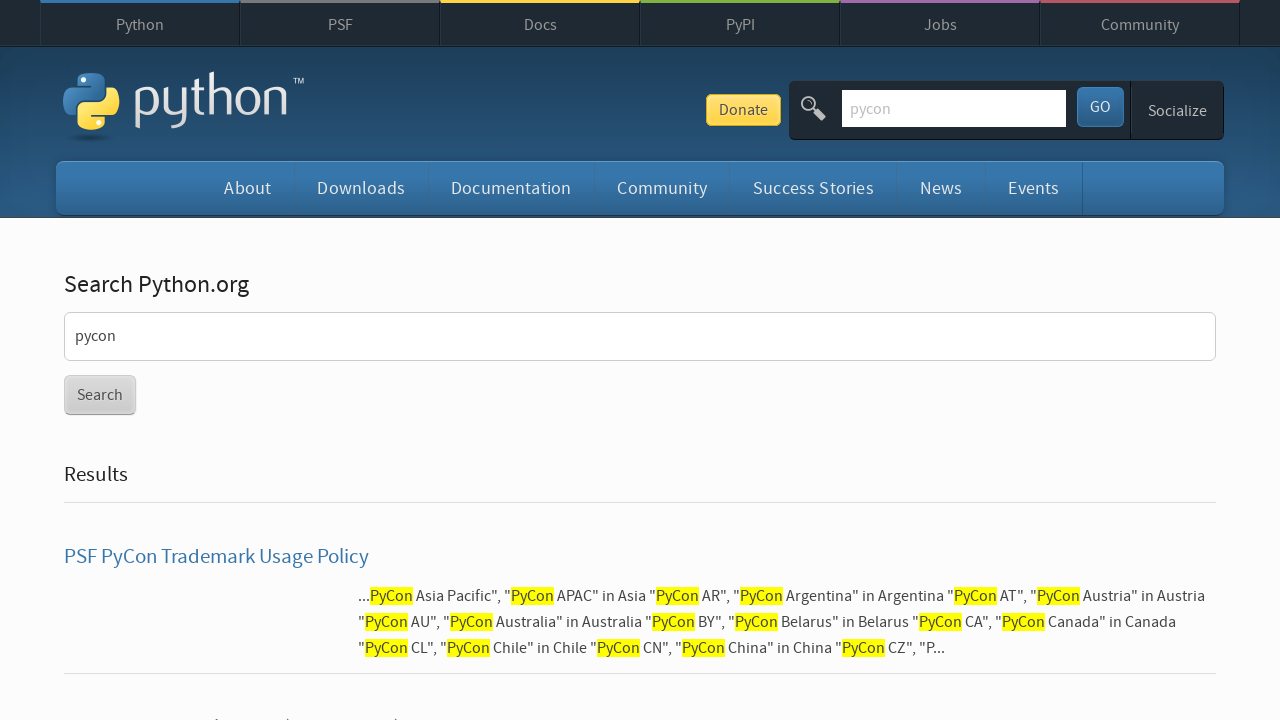